Navigates to a test automation practice blog and verifies the presence of a book table by checking its rows and columns

Starting URL: https://testautomationpractice.blogspot.com/

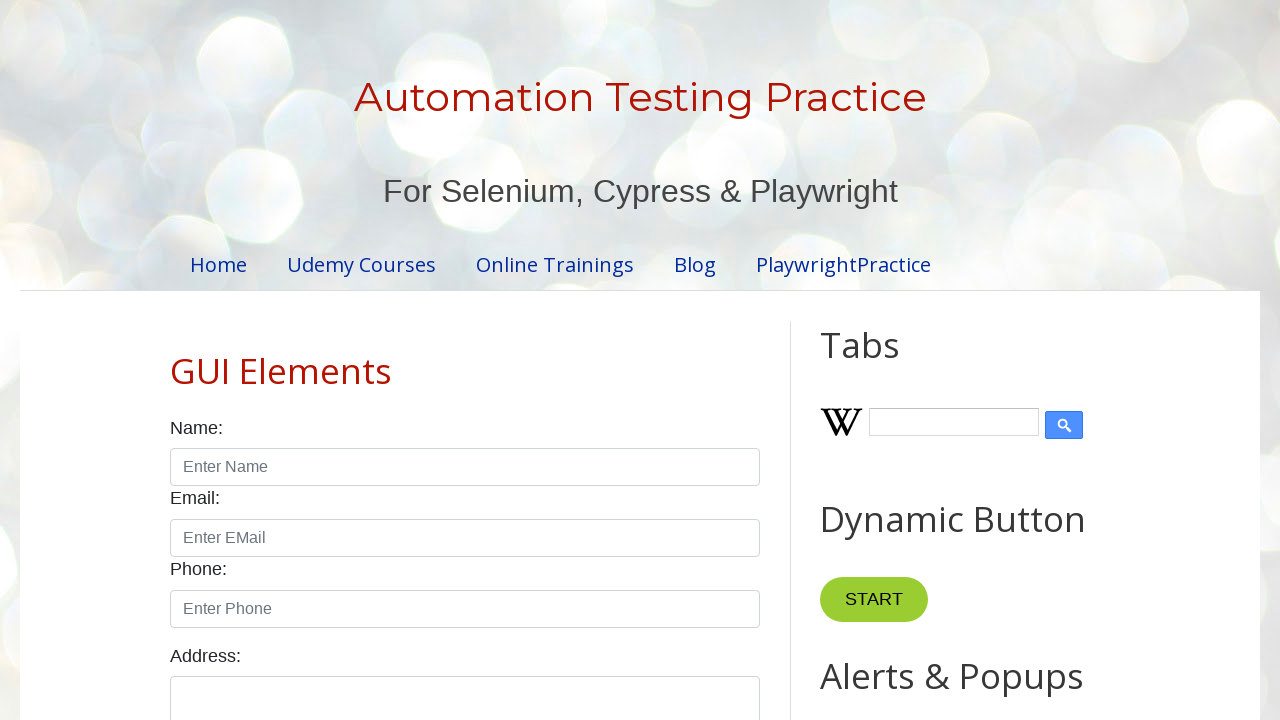

Navigated to test automation practice blog
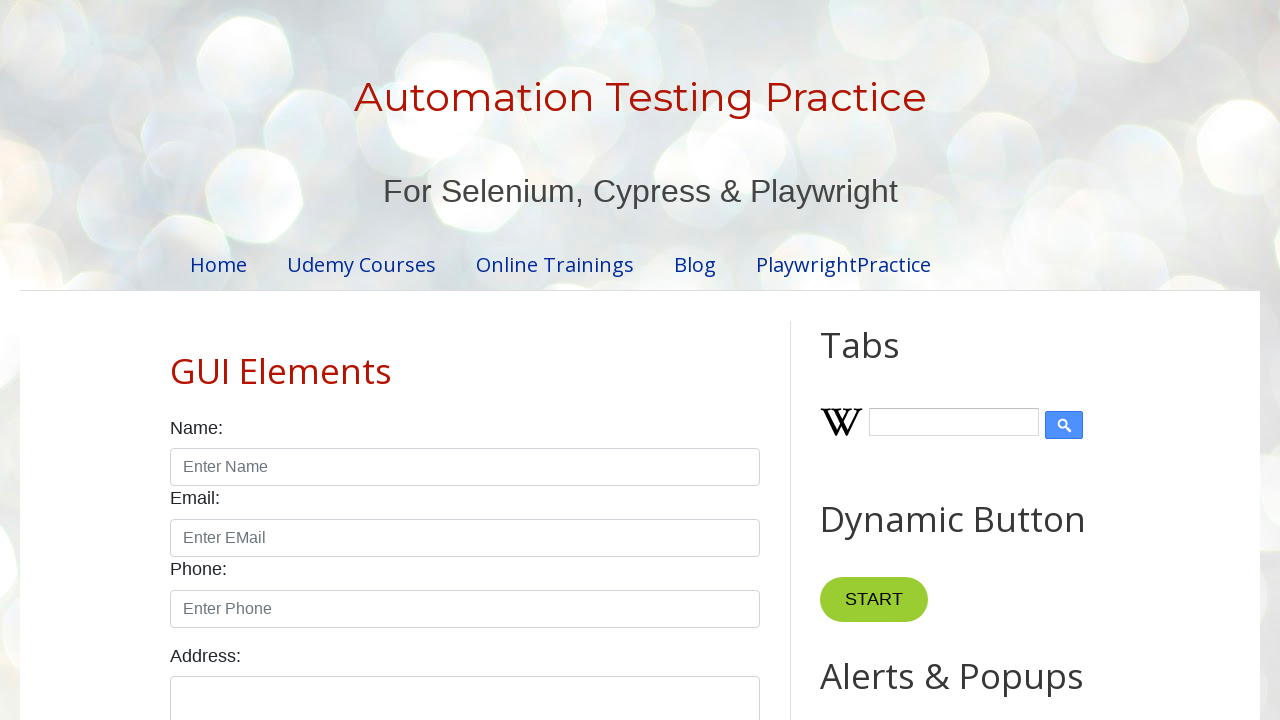

Book table element is now present on the page
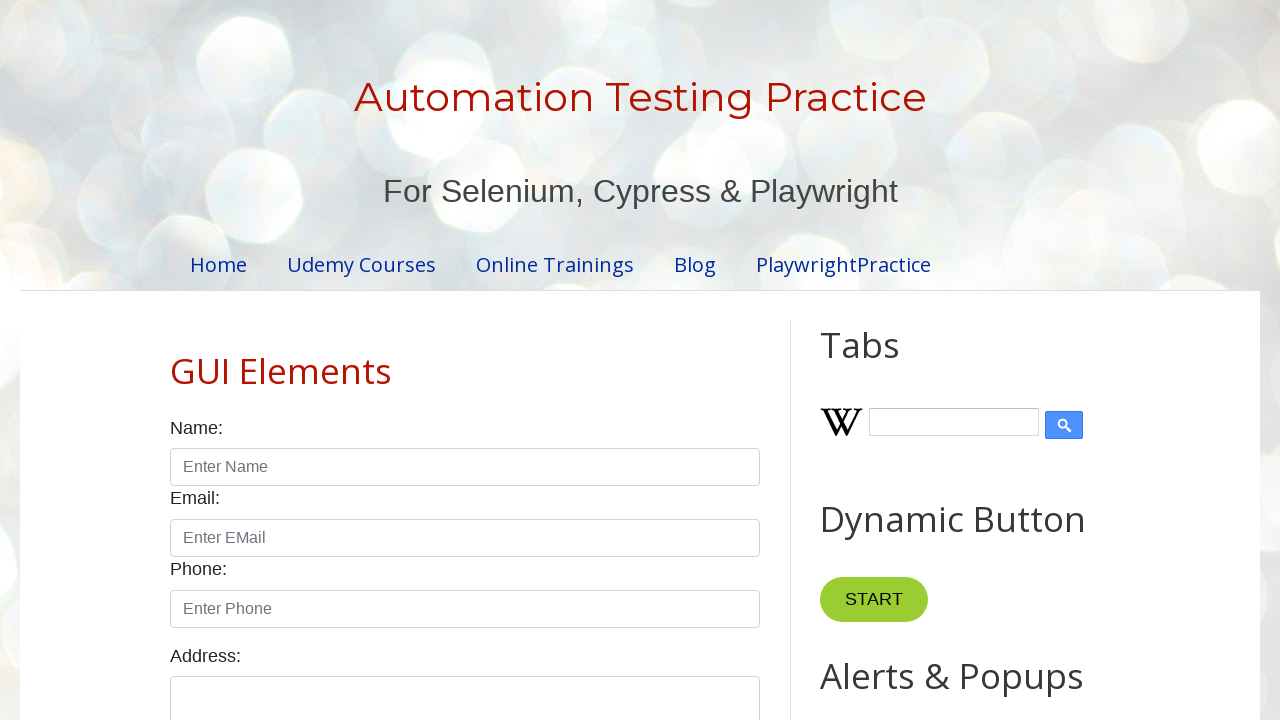

Located all rows in the book table
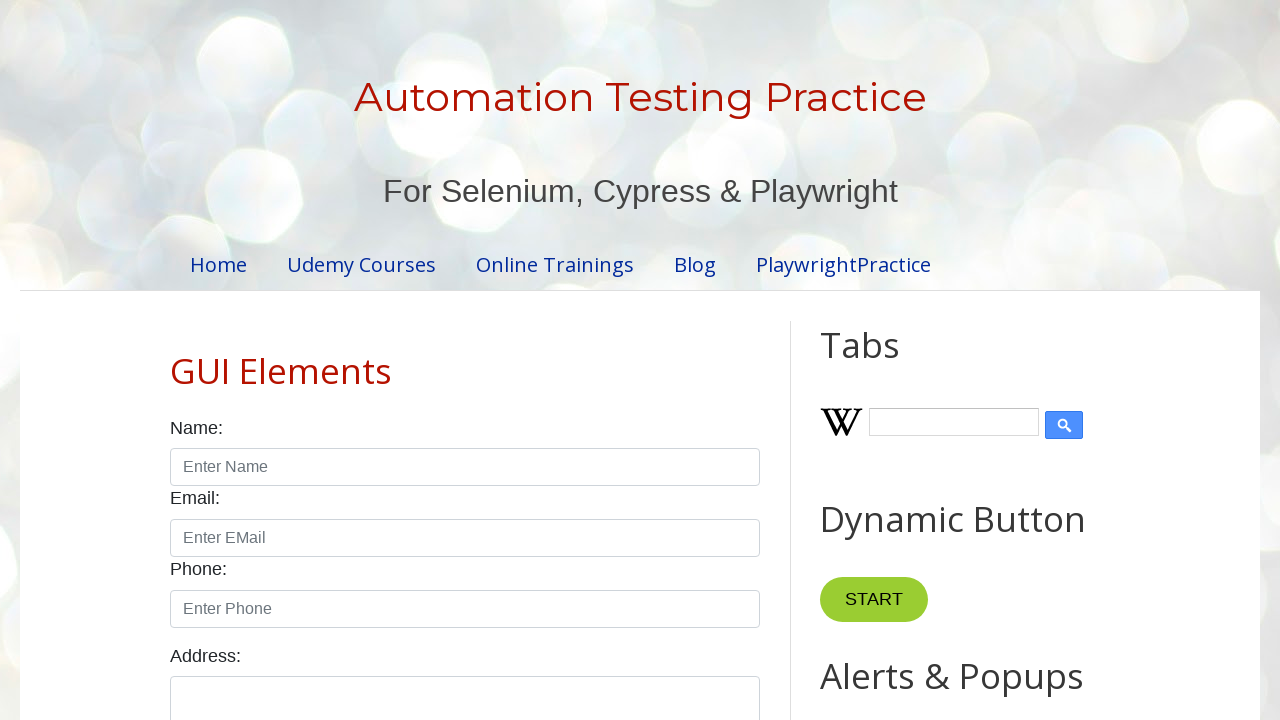

Located all column headers in the book table
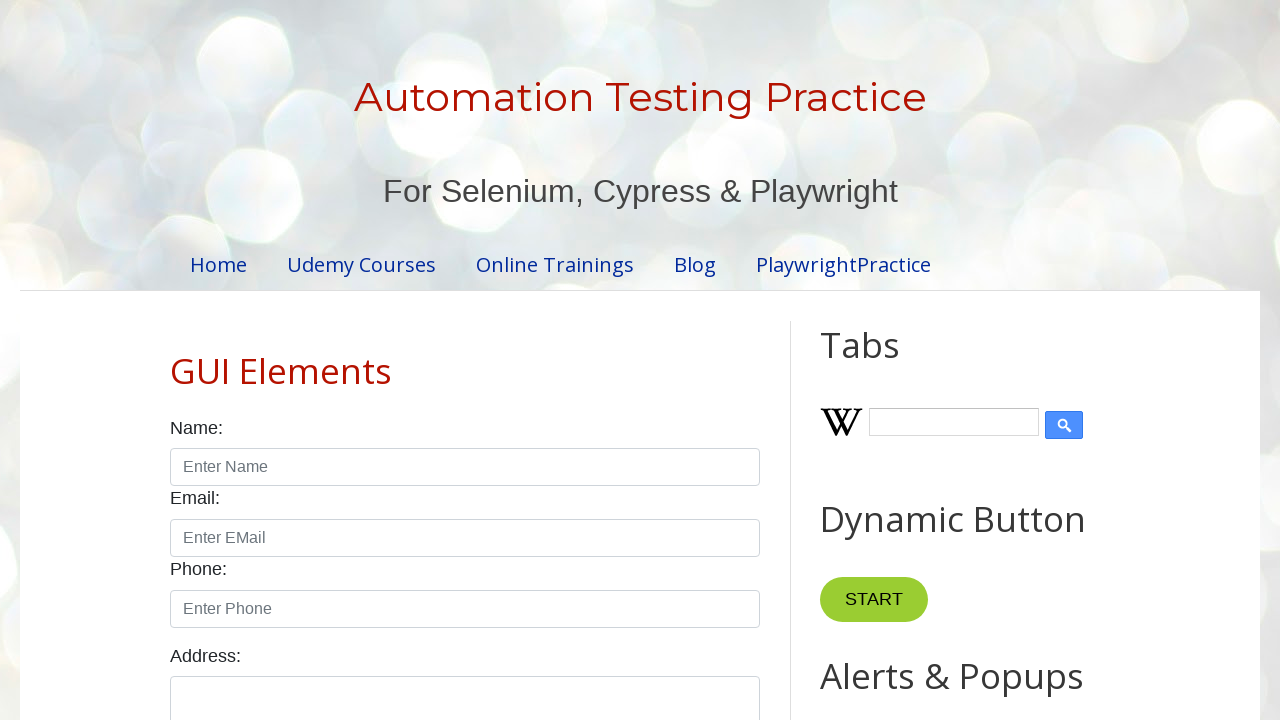

Verified that the book table contains rows
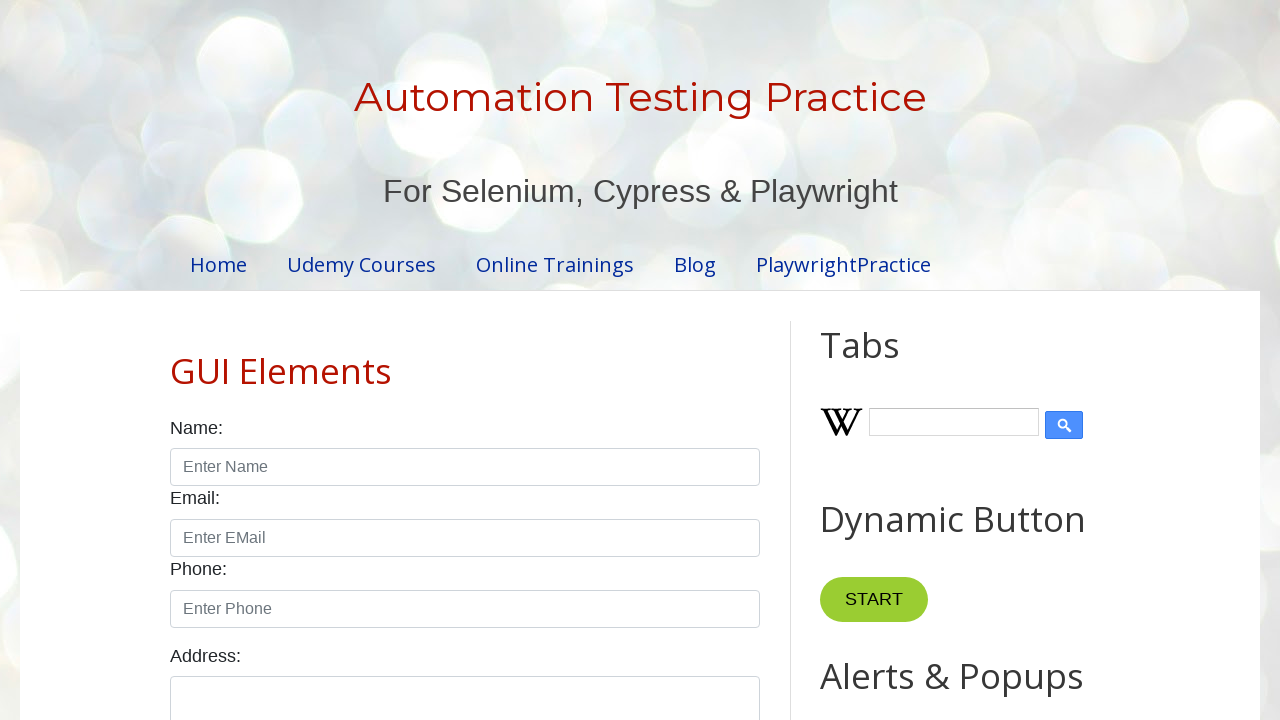

Verified that the book table contains column headers
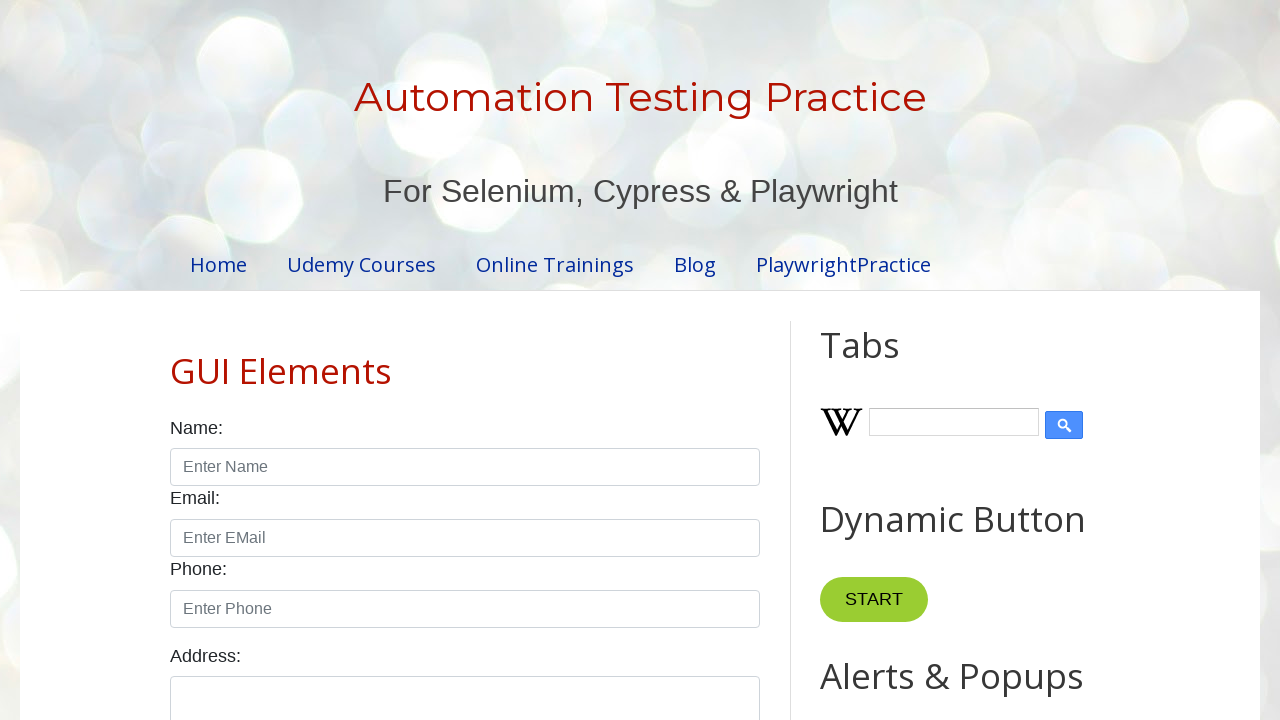

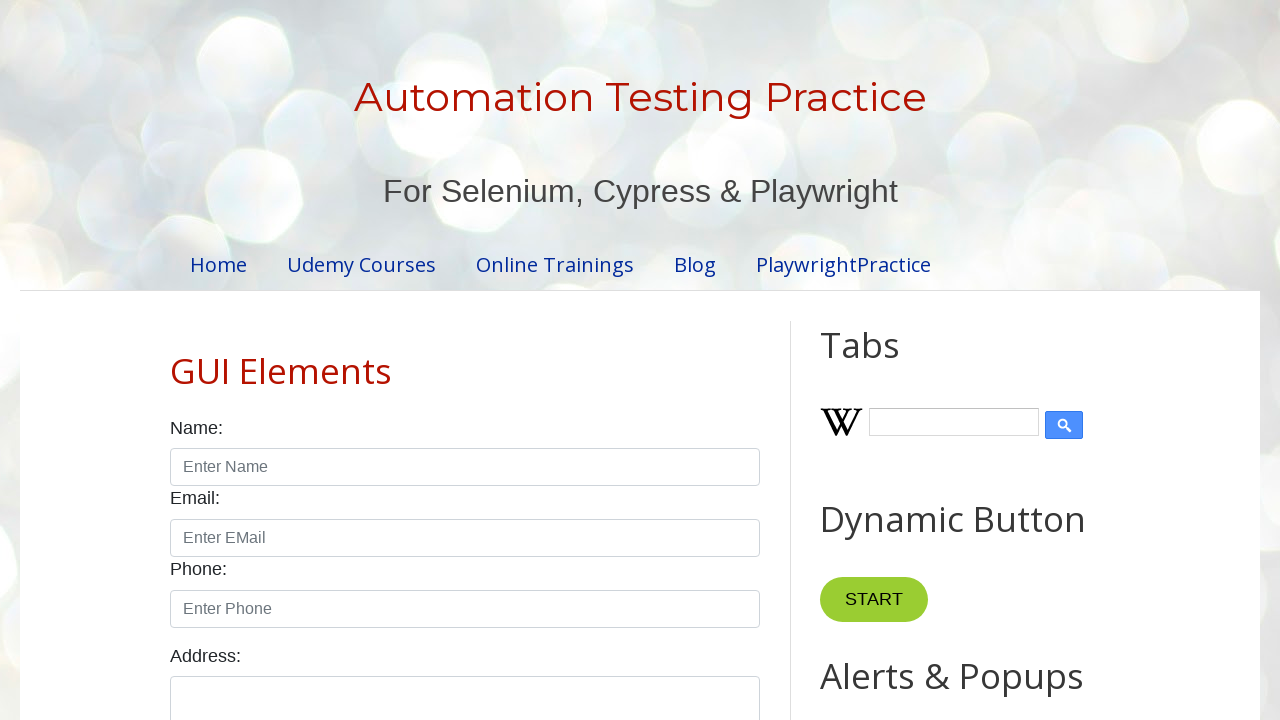